Navigates to Dell's homepage and verifies the page loads successfully

Starting URL: https://www.dell.com/

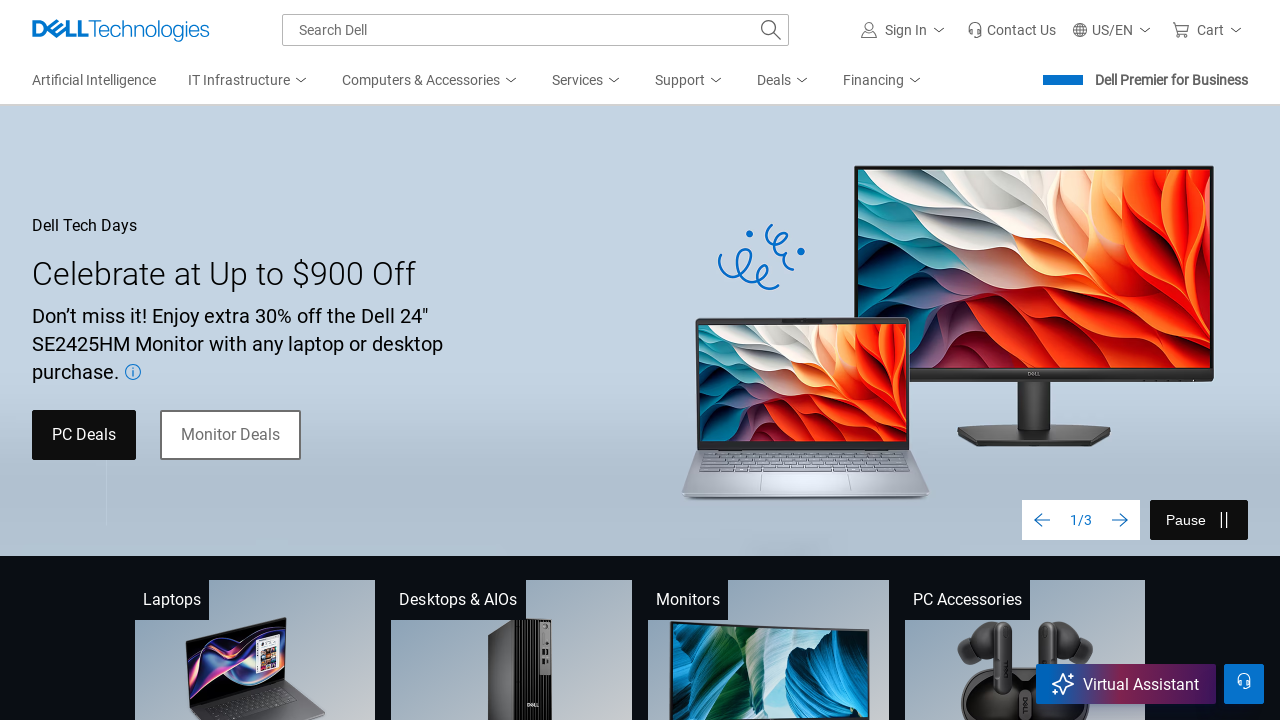

Waited for page DOM content to load
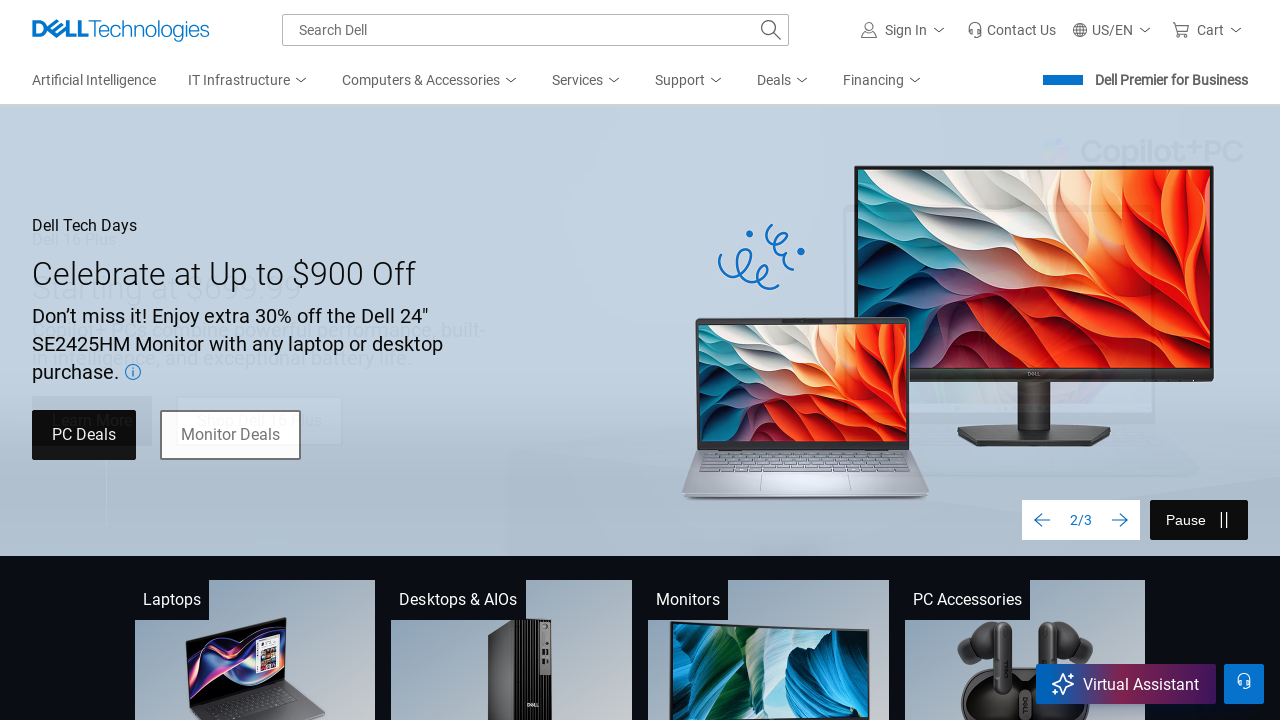

Verified body element is present on Dell homepage
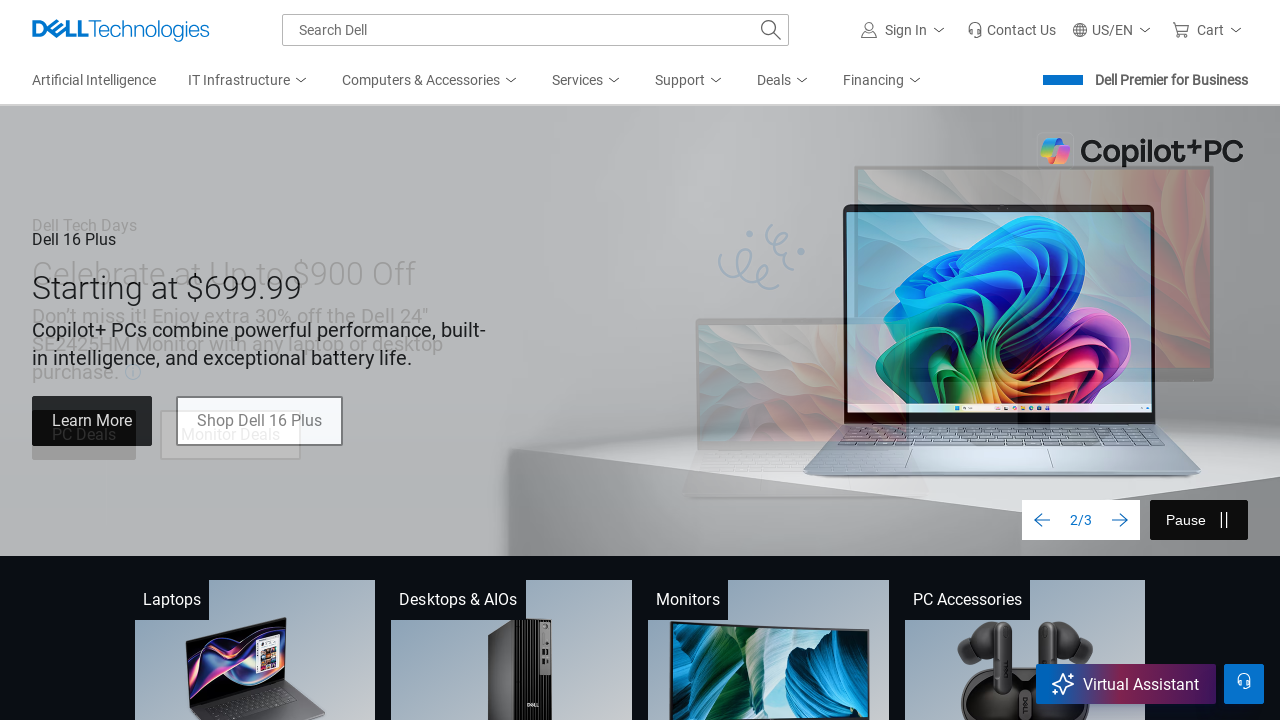

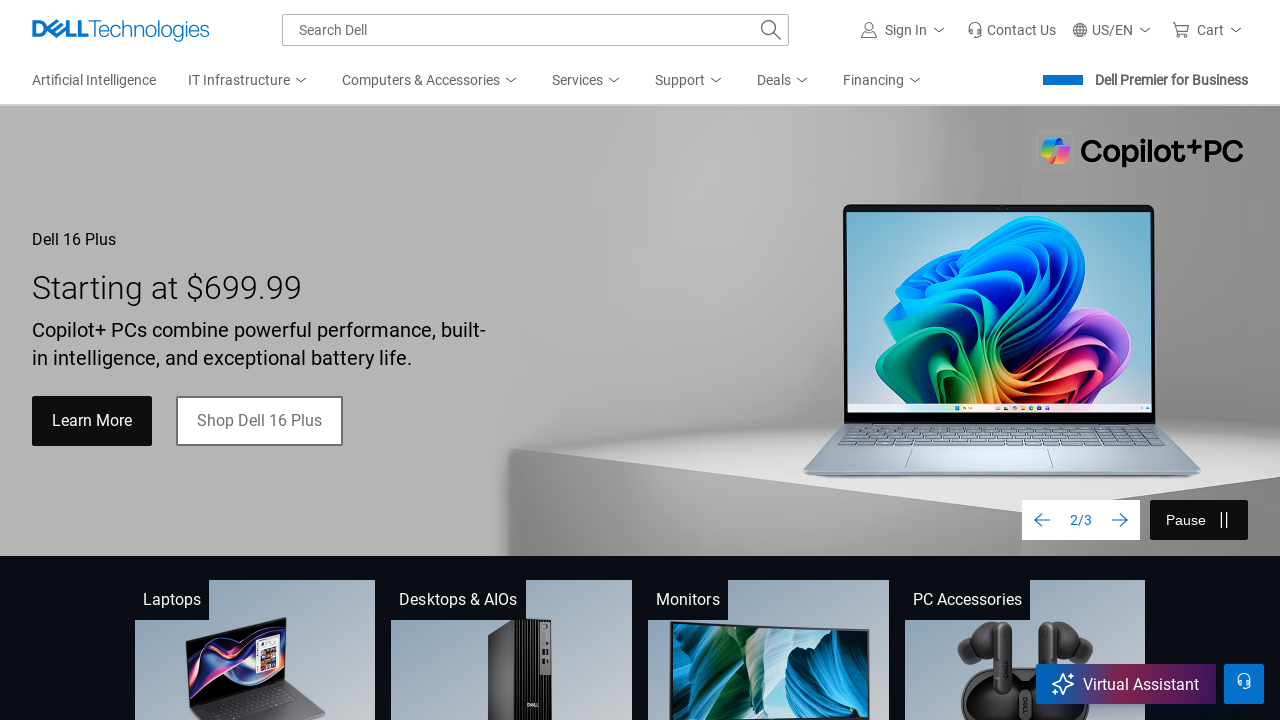